Tests the Standard Multi Select by selecting multiple car options using Ctrl+Click

Starting URL: https://demoqa.com/select-menu

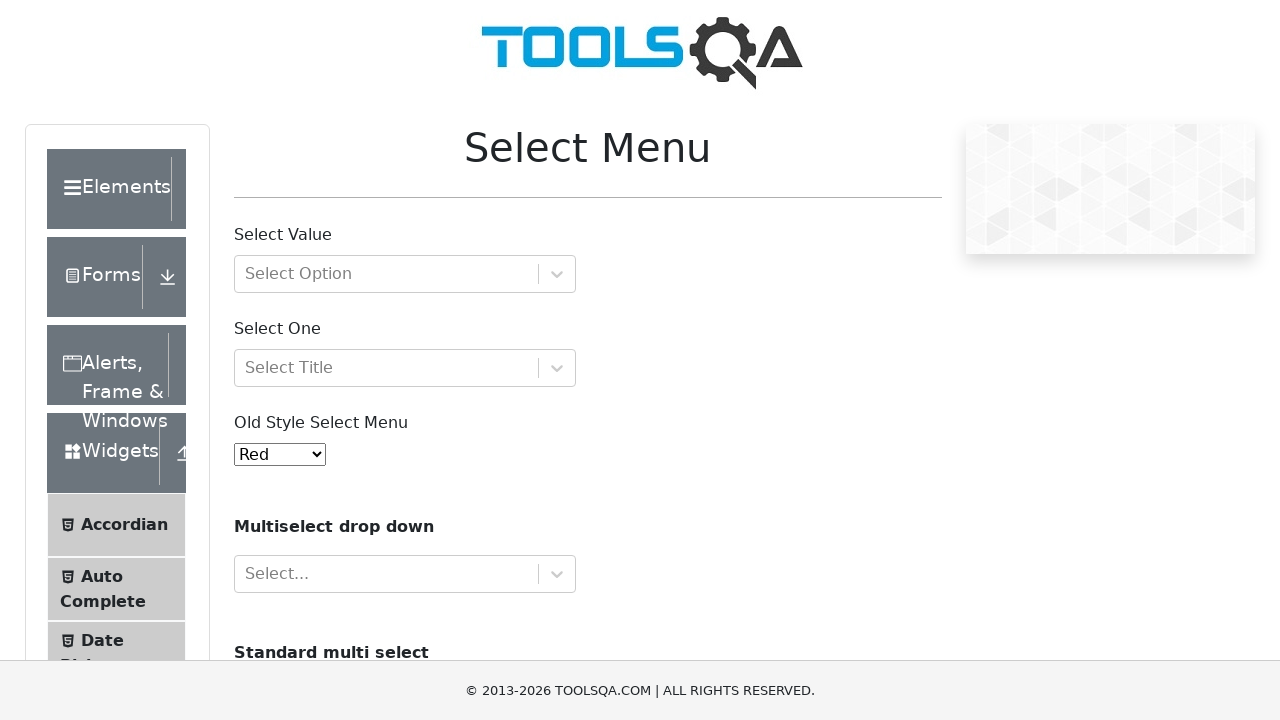

Clicked on Volvo option at (258, 360) on xpath=//option[text()='Volvo']
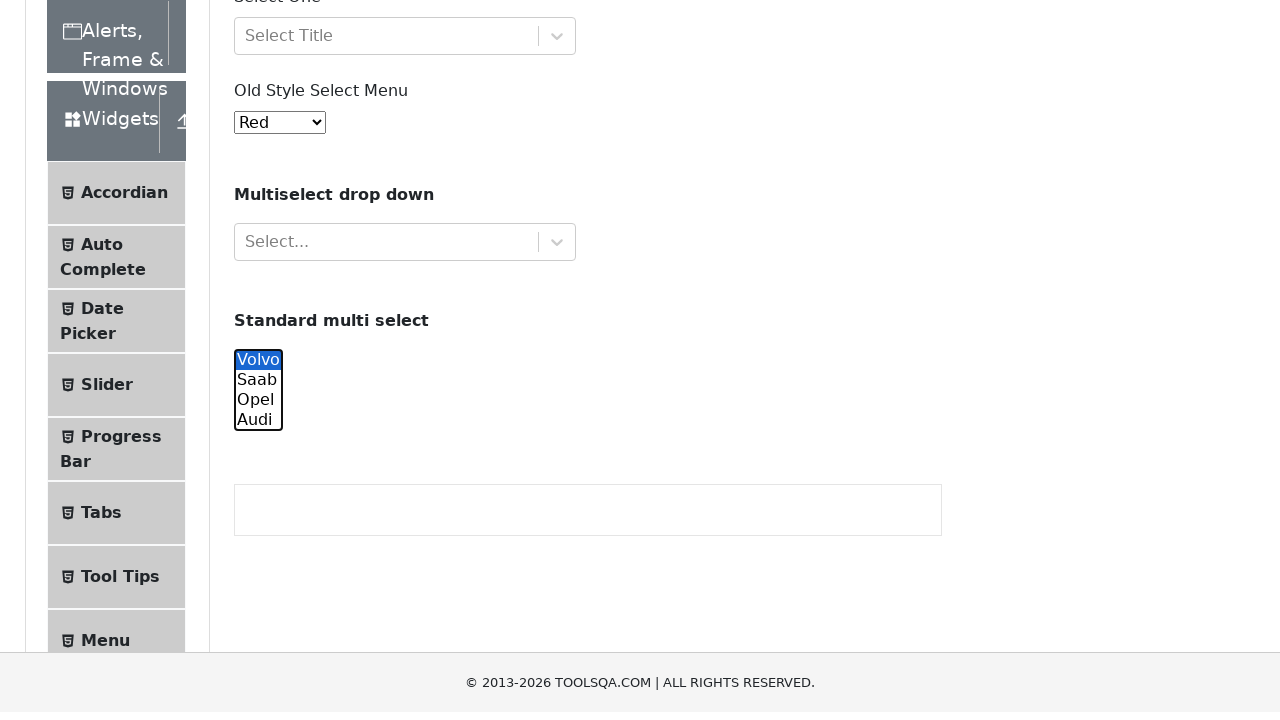

Ctrl+Clicked on Saab option to add to selection at (258, 62) on //option[text()='Saab']
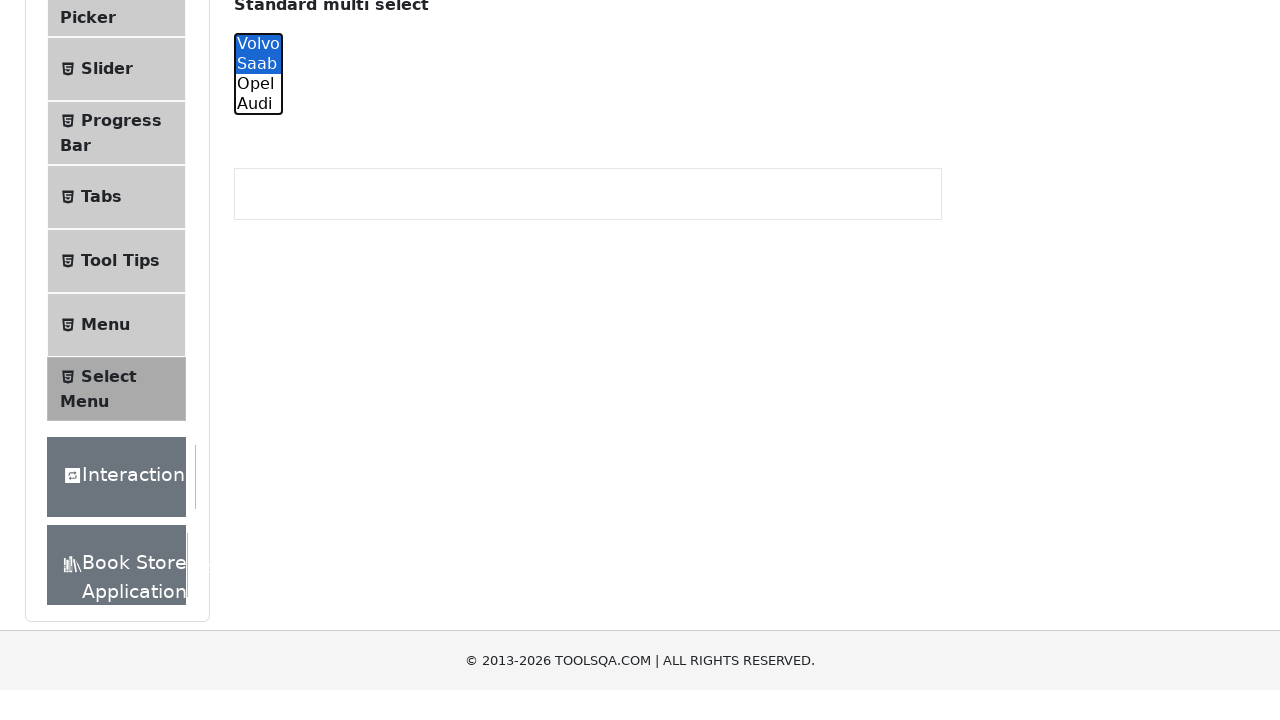

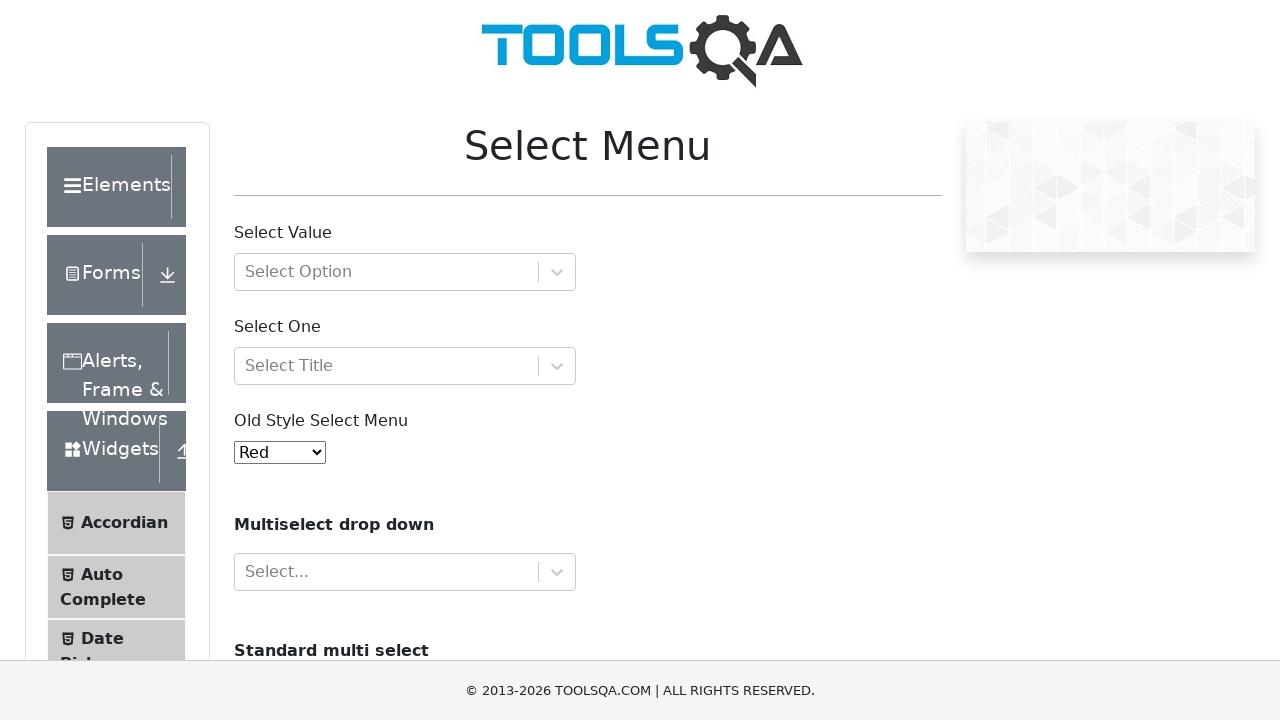